Verifies the Shearings homepage header elements including logo, navigation buttons, search tabs, banners, and promotional sections are visible and enabled.

Starting URL: https://www.shearings.com/

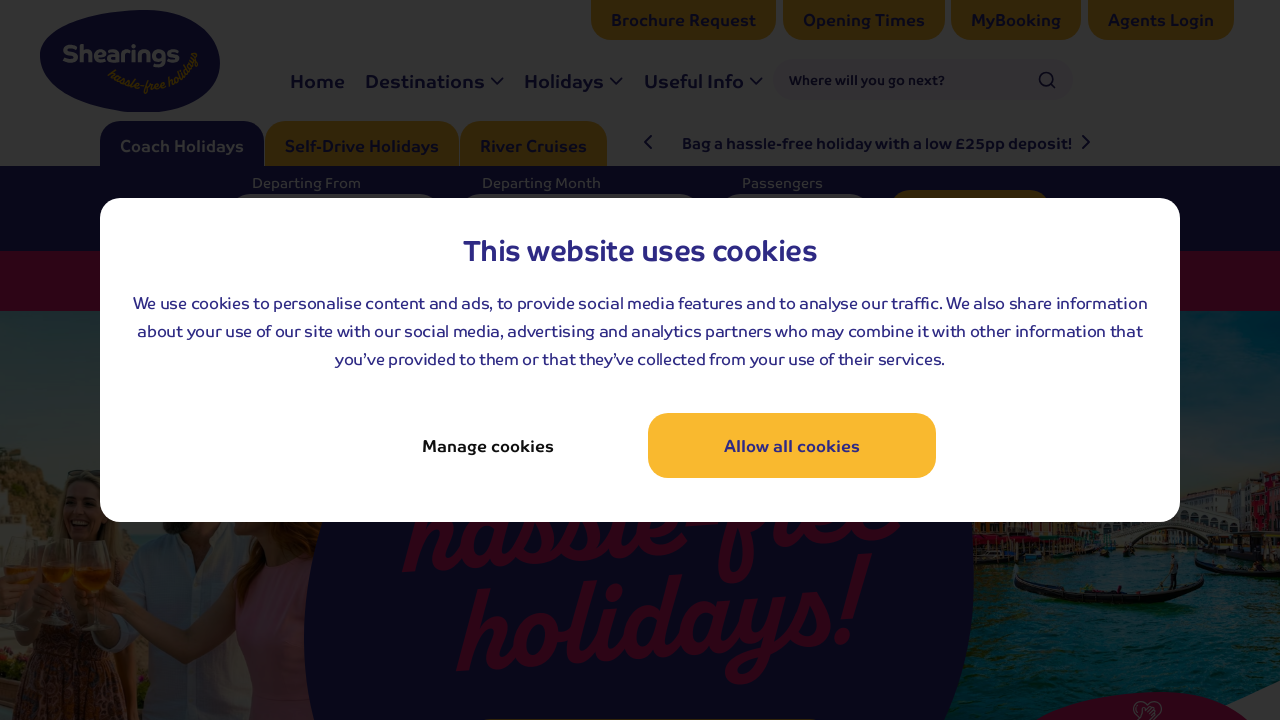

Logo is visible
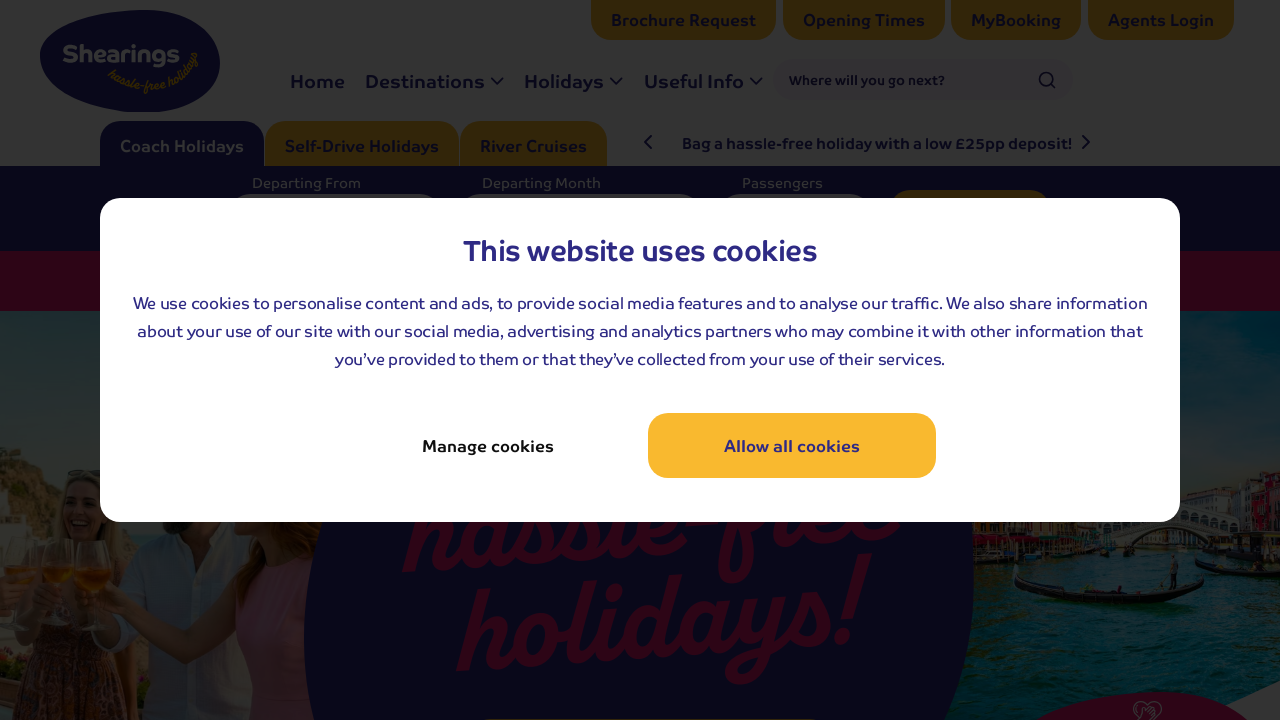

Logo is enabled and clickable
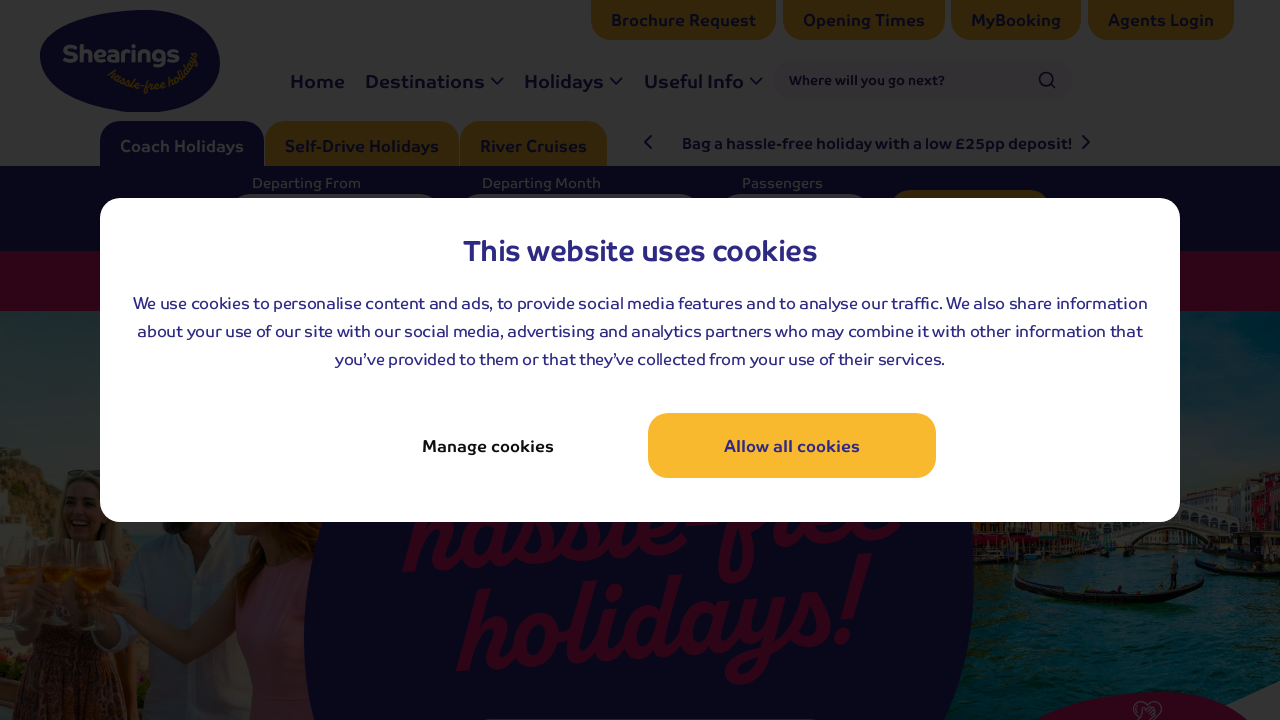

Home Page Button is missing
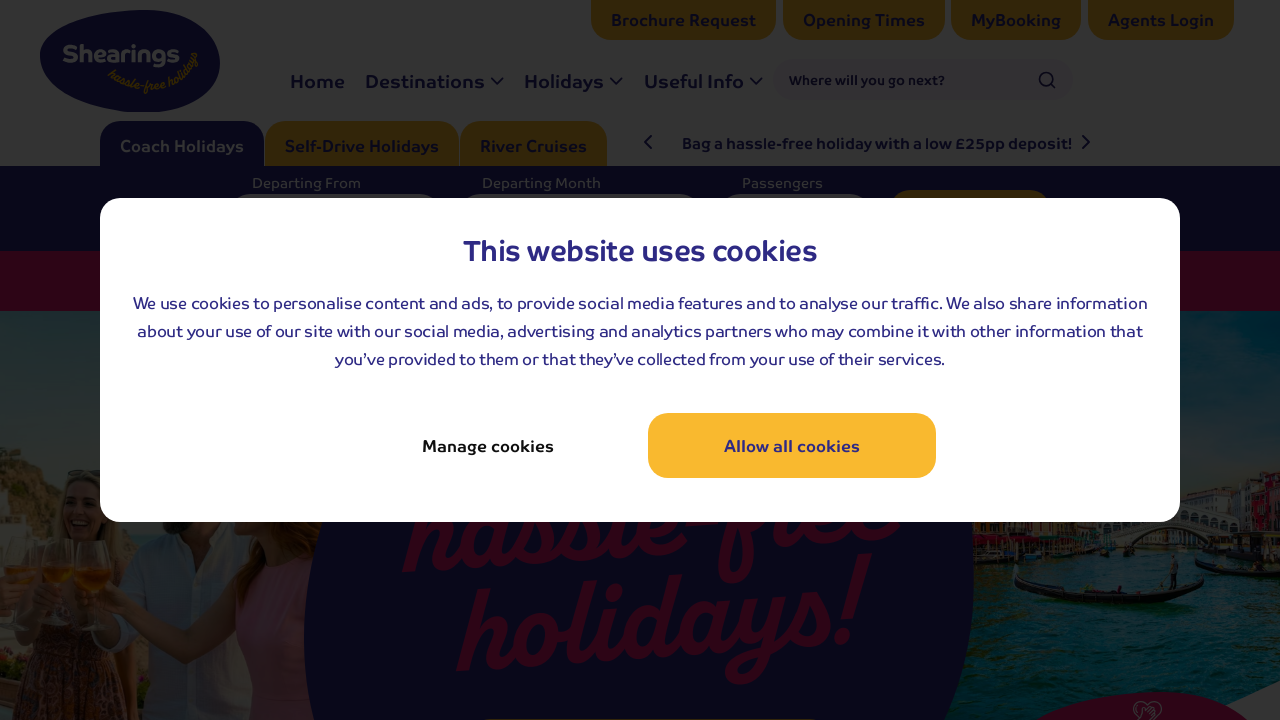

Button 1 is missing
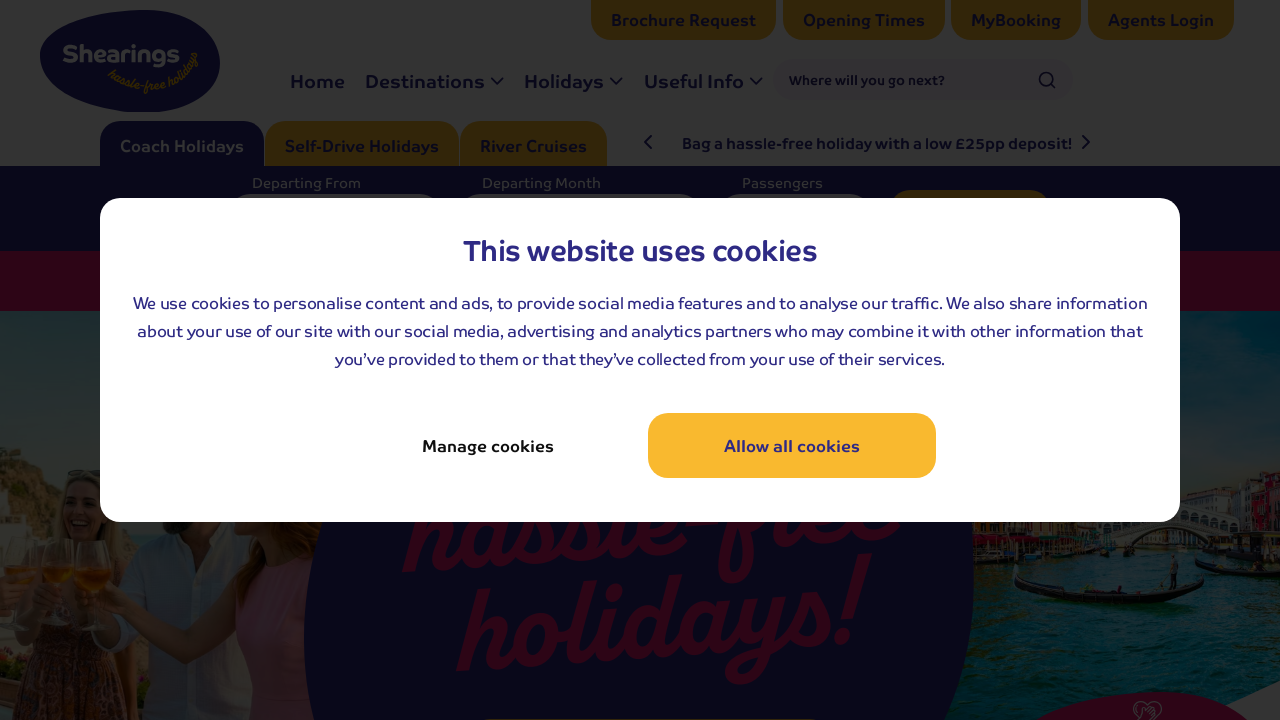

Button 2 (Brochure Request/Opening Times/My Booking/Agent Login) is visible
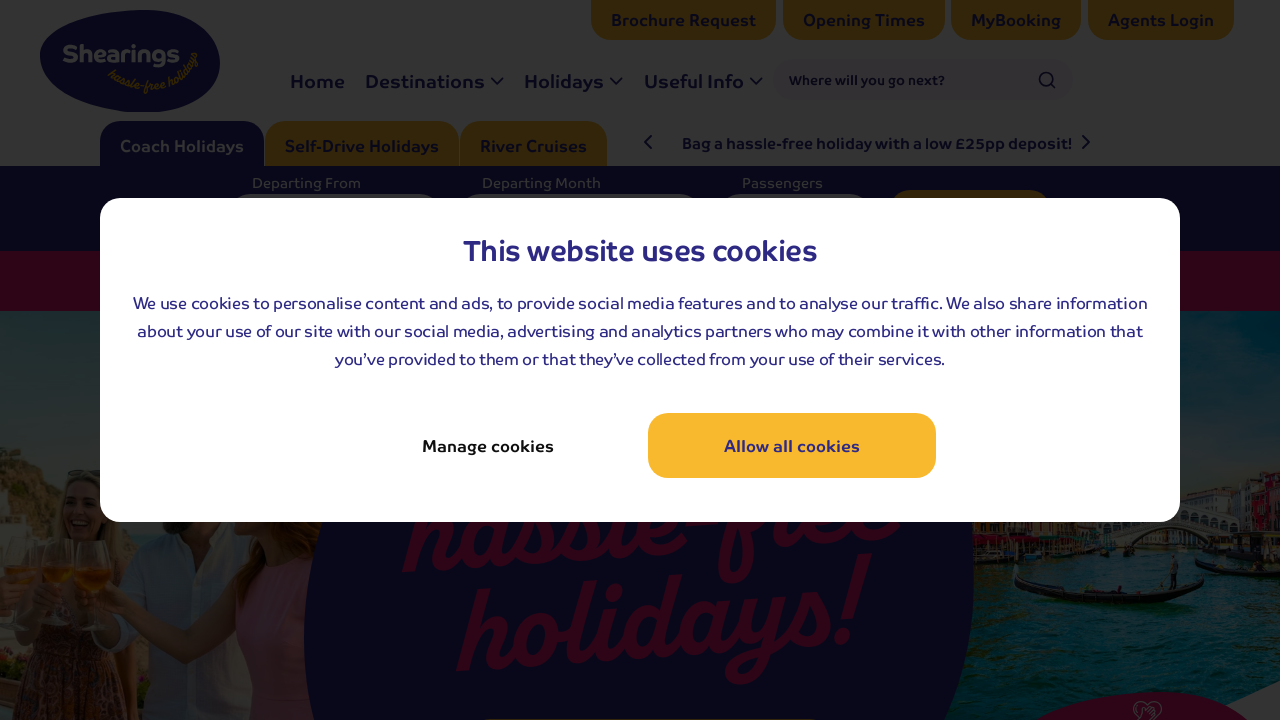

Button 2 is enabled and clickable
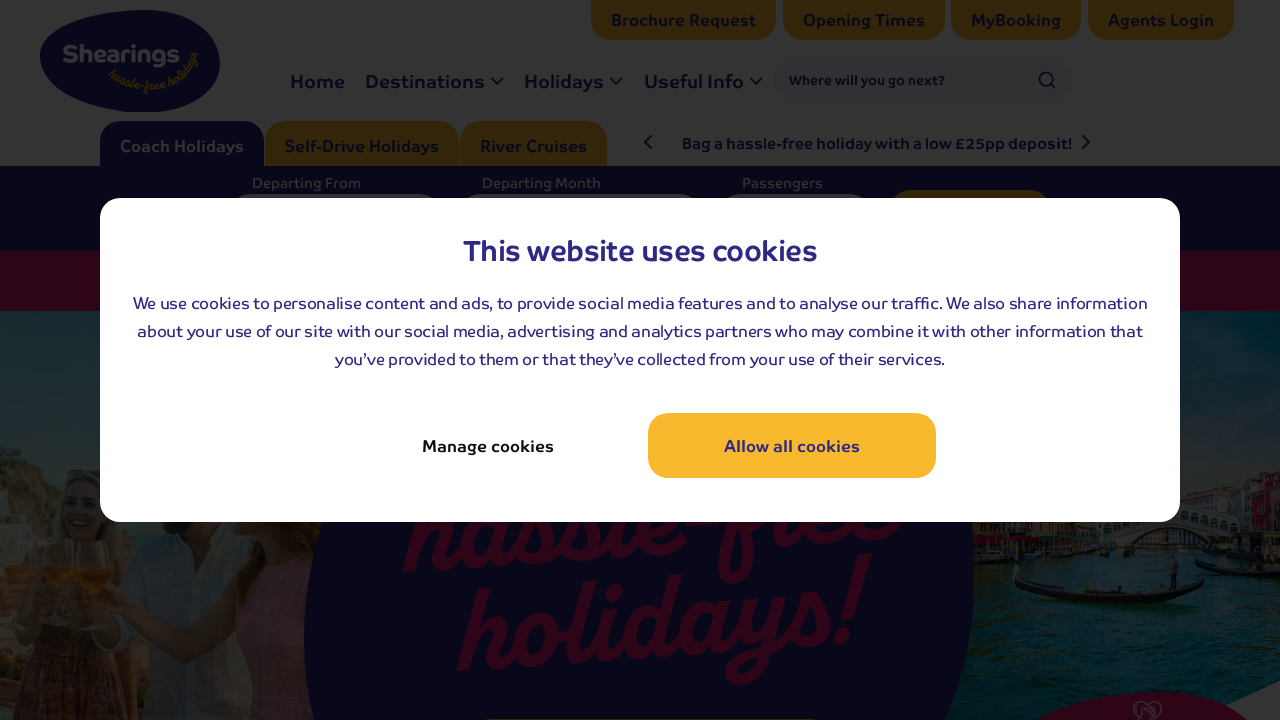

Button 3 is missing
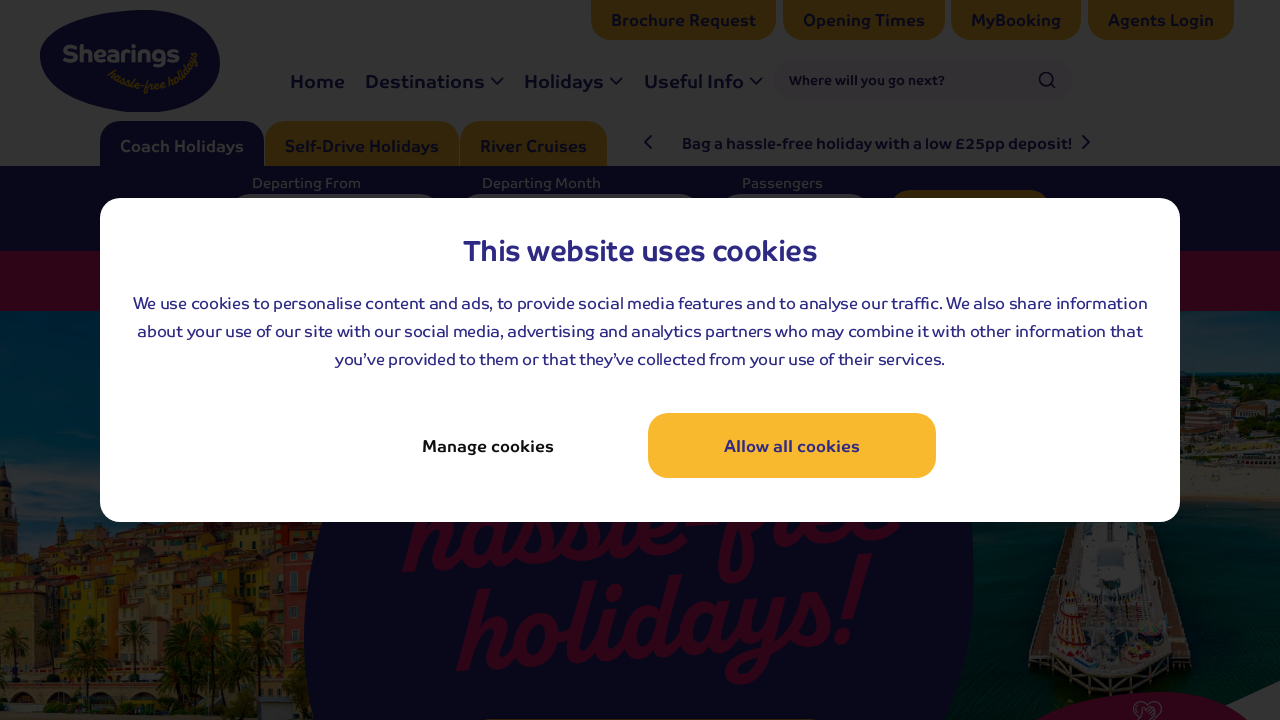

Button 4 (Brochure Request/Opening Times/My Booking/Agent Login) is visible
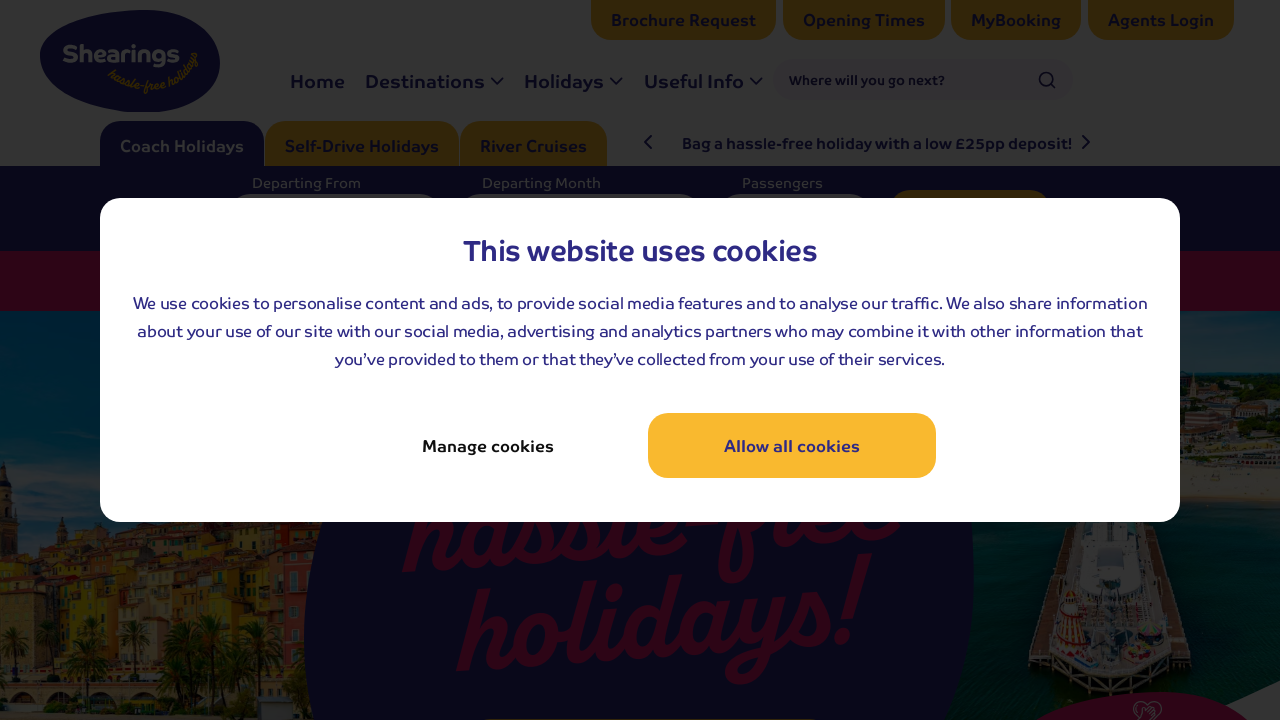

Button 4 is enabled and clickable
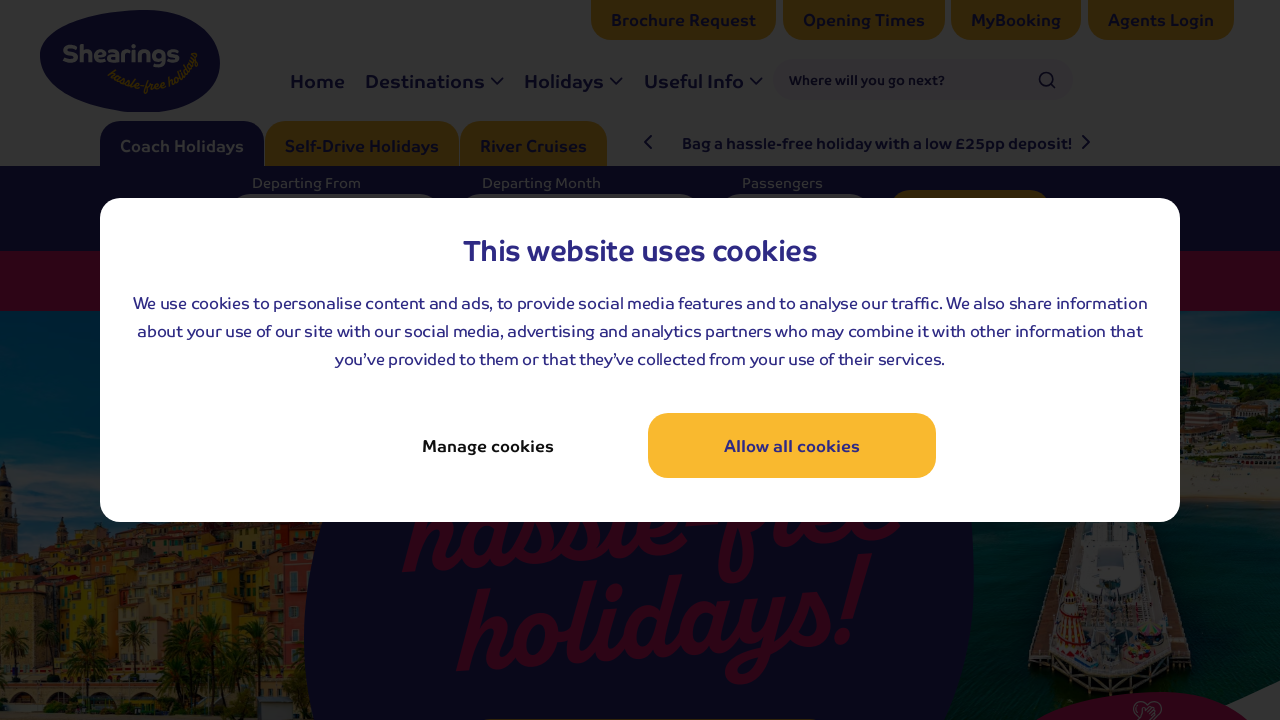

Navigation tab 2 is missing
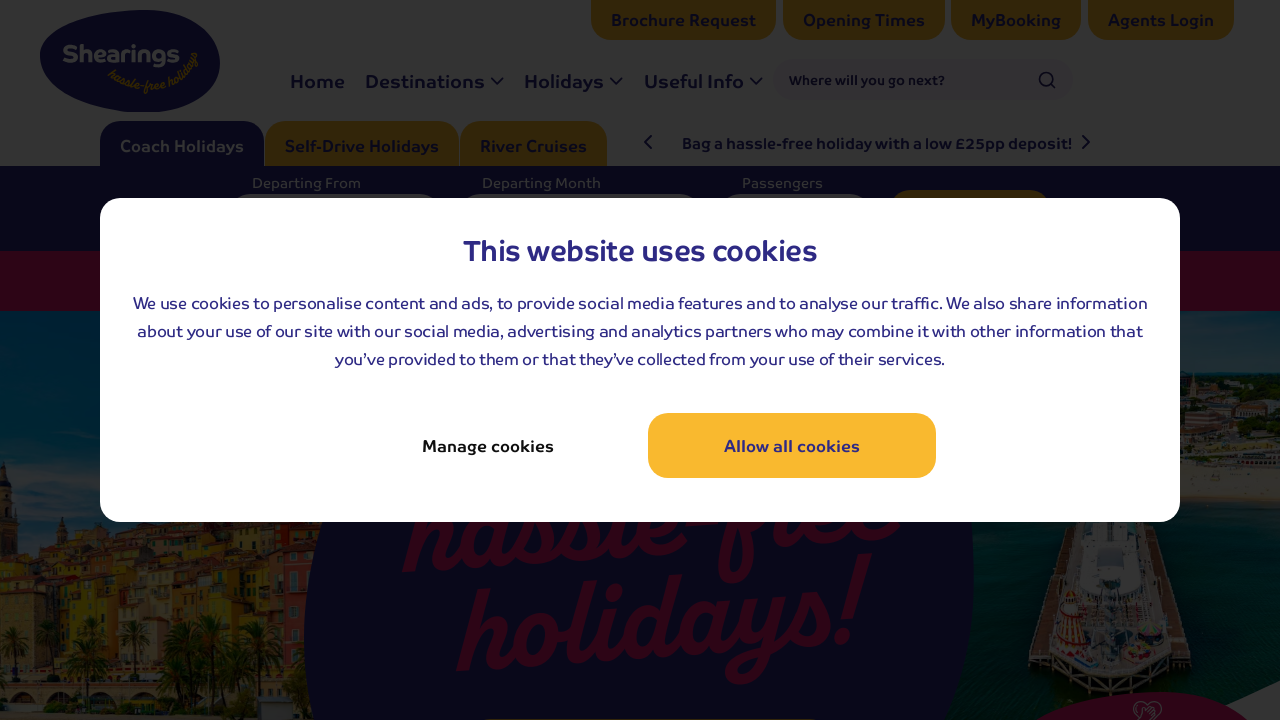

Navigation tab 3 (Destinations/Holidays/Useful Info/Search) is visible
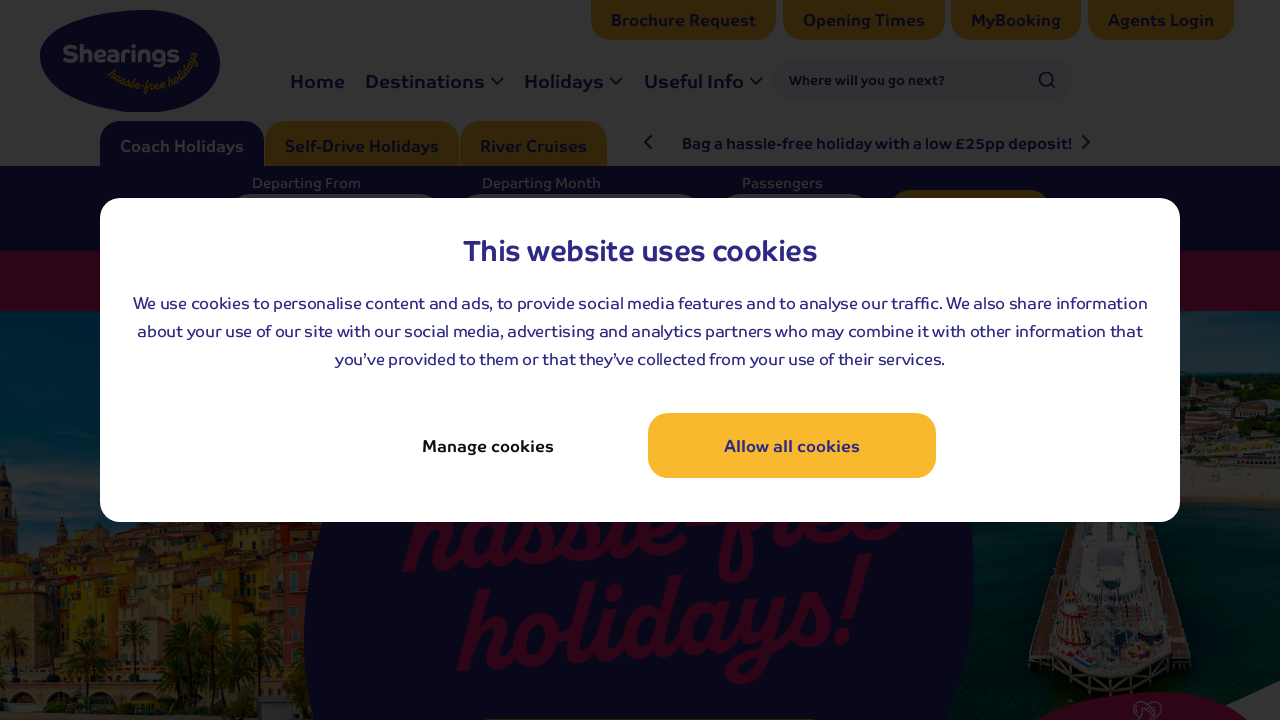

Navigation tab 3 is enabled and clickable
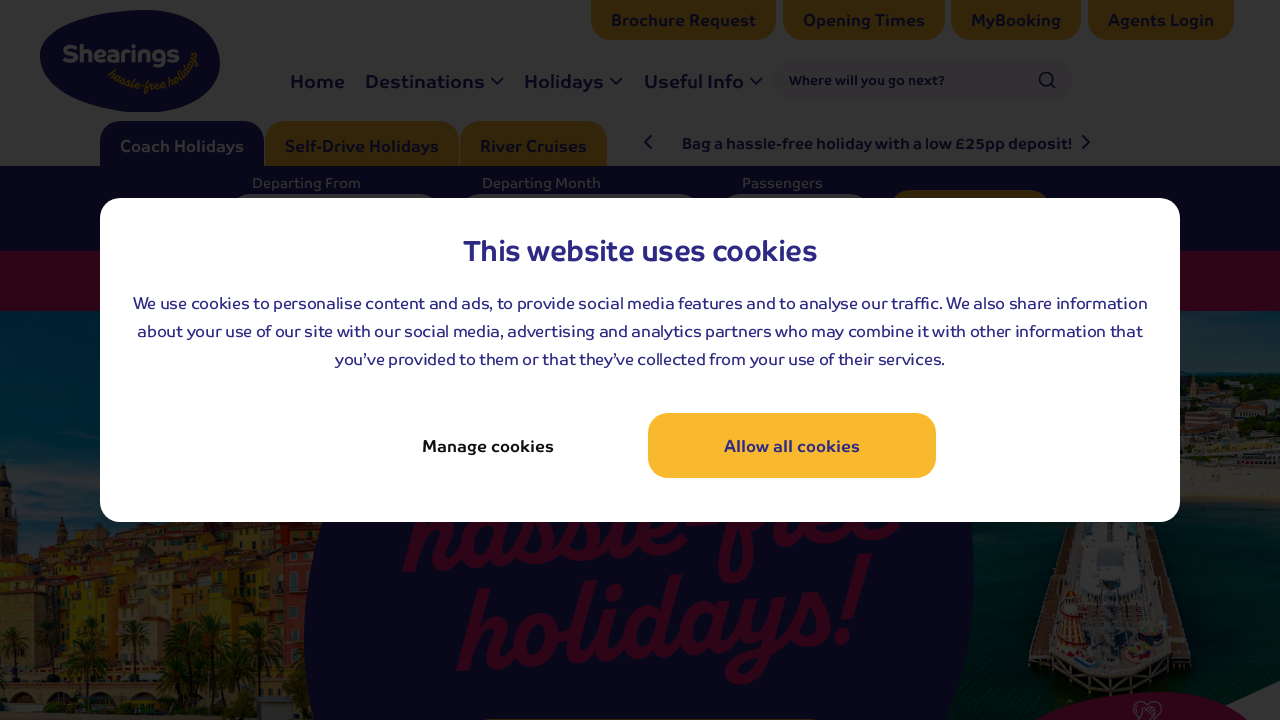

Navigation tab 4 (Destinations/Holidays/Useful Info/Search) is visible
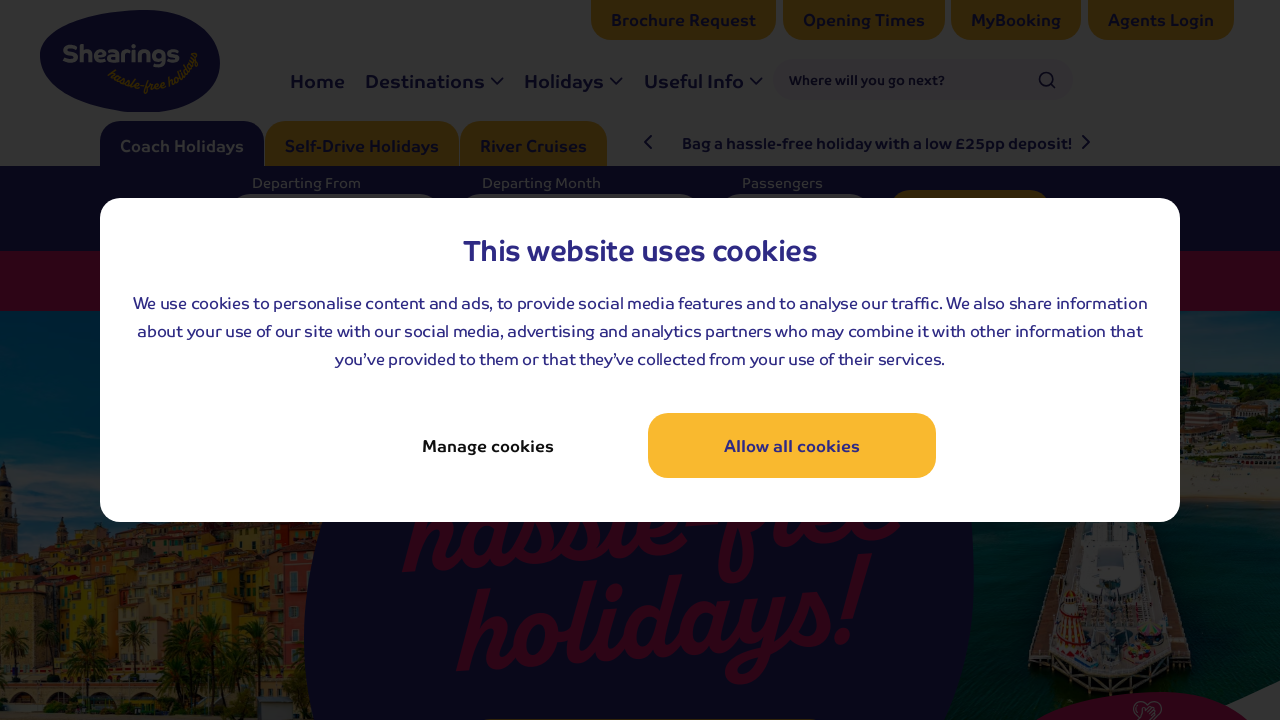

Navigation tab 4 is enabled and clickable
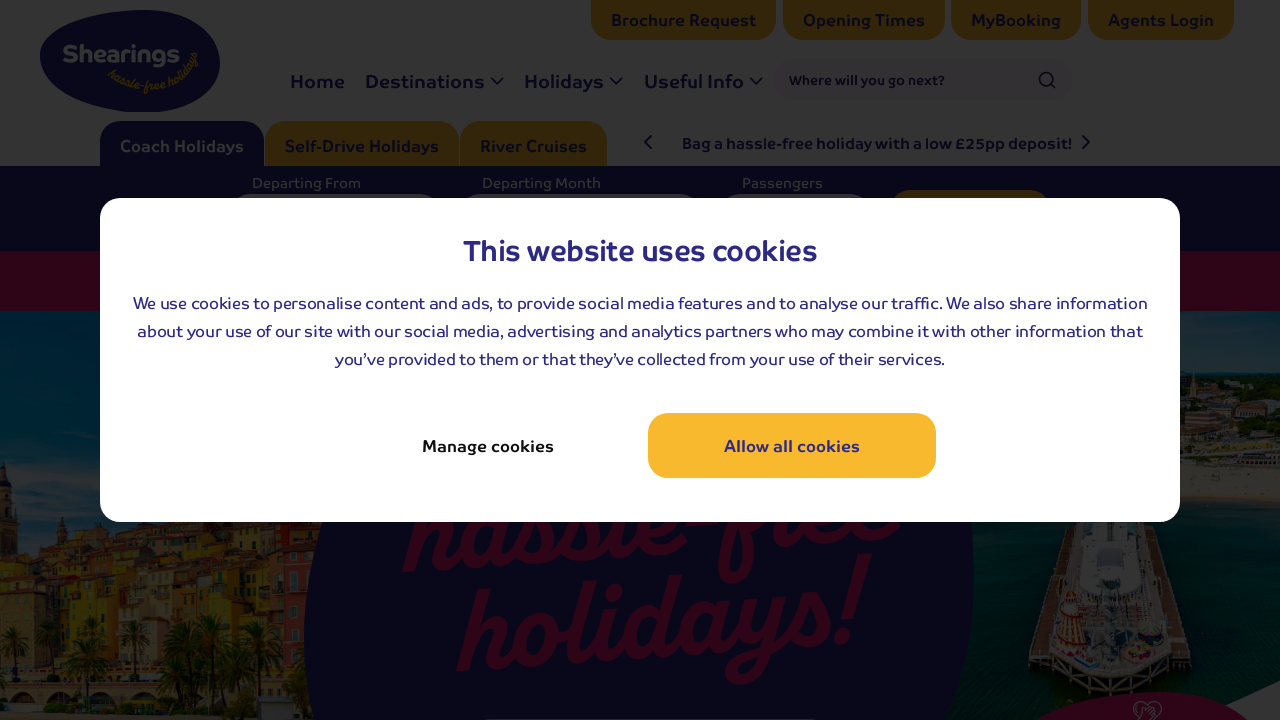

Navigation tab 5 (Destinations/Holidays/Useful Info/Search) is visible
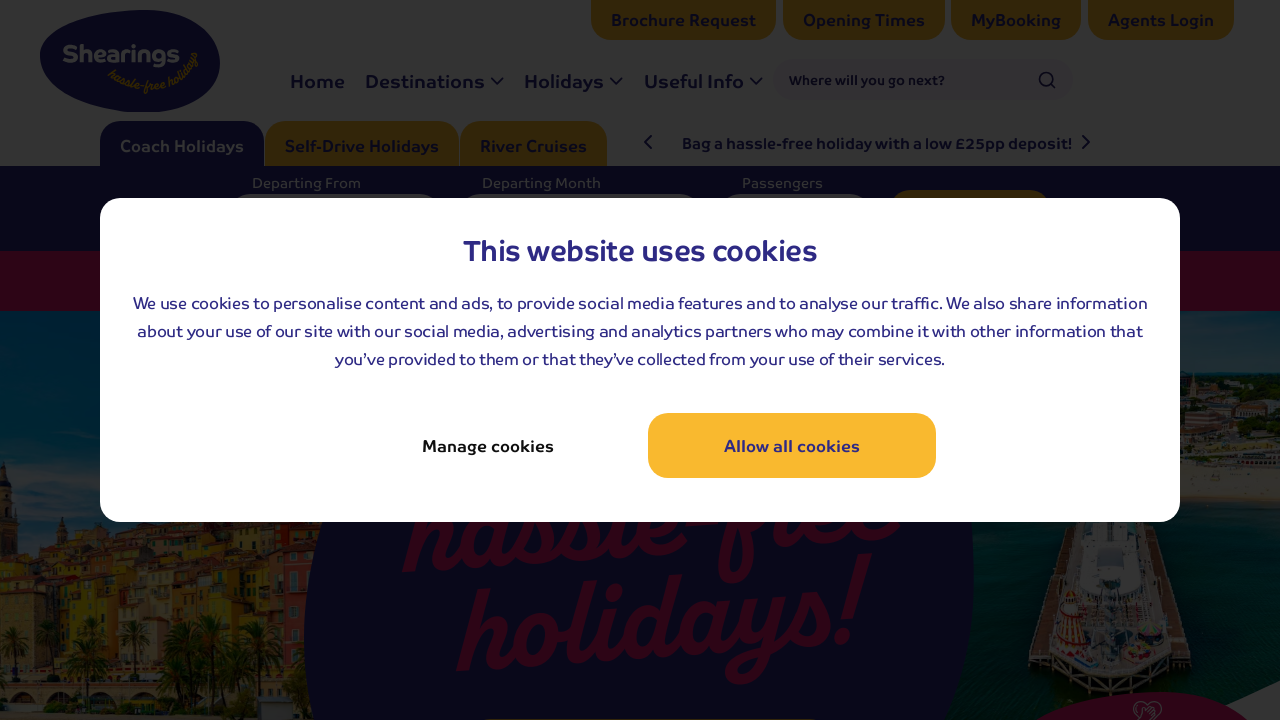

Navigation tab 5 is enabled and clickable
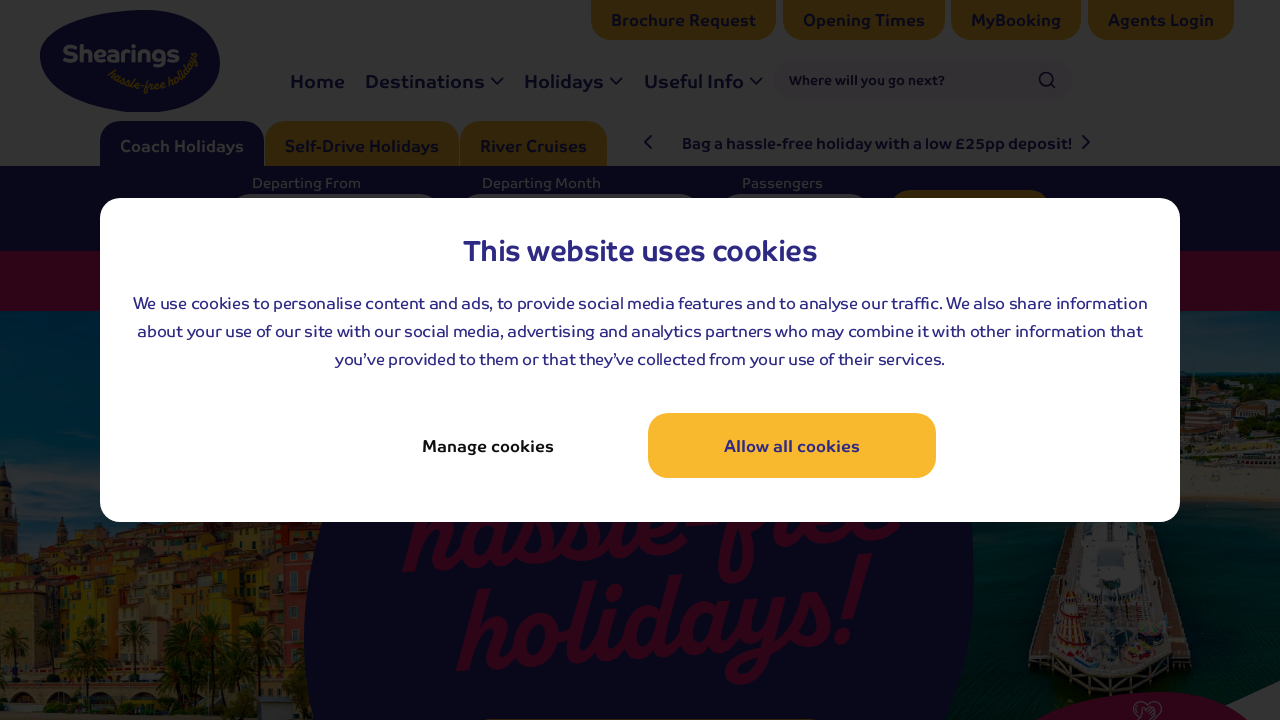

Search tab 1 (Coach Holidays/Self Drive Holidays/River Cruise) is visible
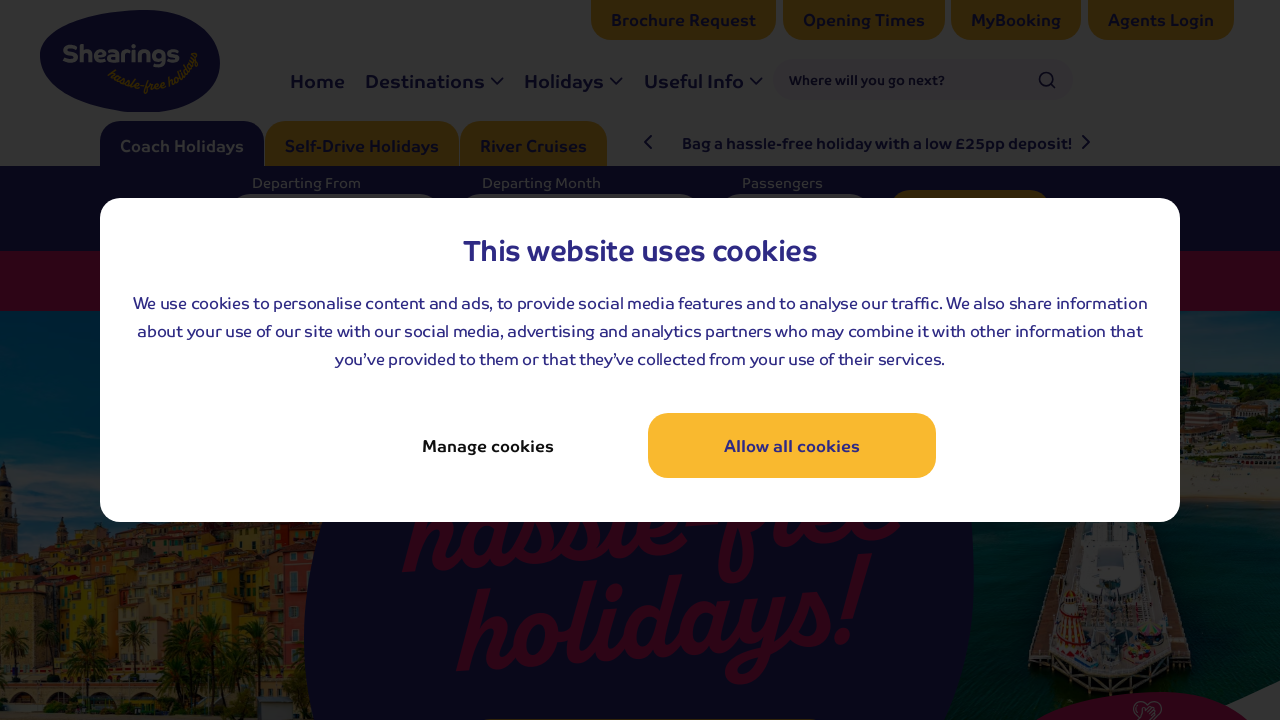

Search tab 1 is enabled and clickable
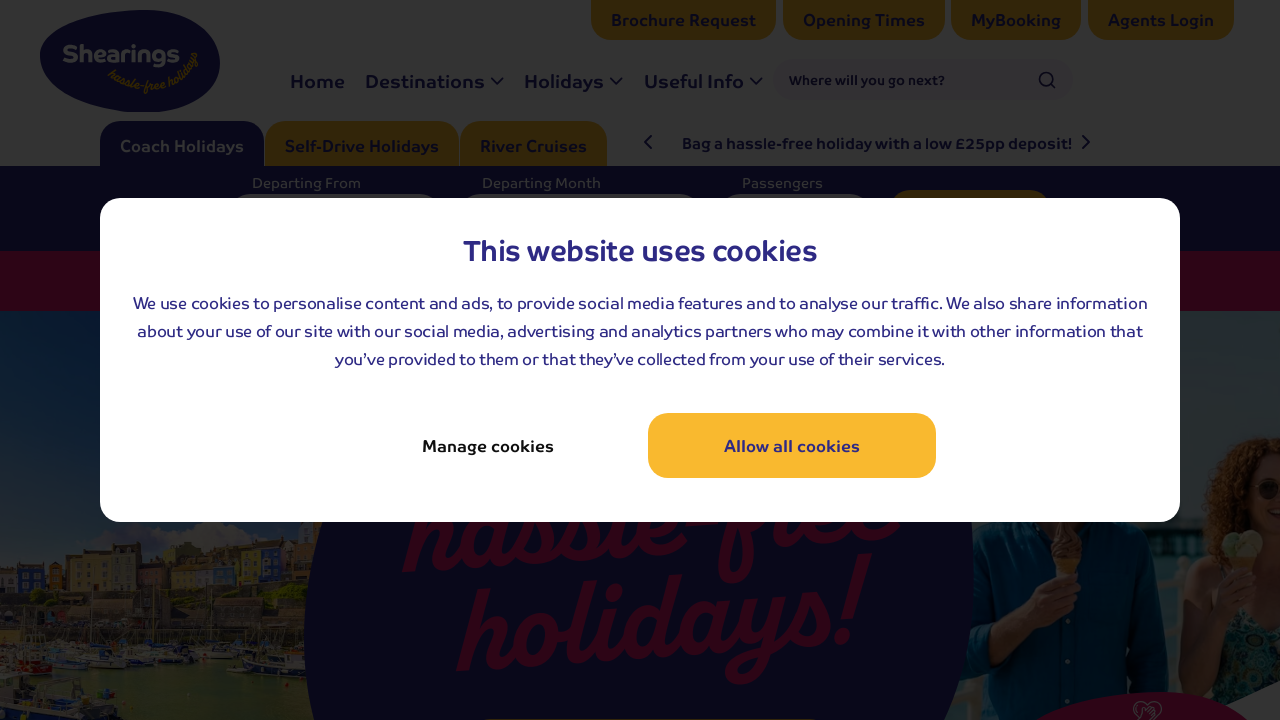

Search tab 2 (Coach Holidays/Self Drive Holidays/River Cruise) is visible
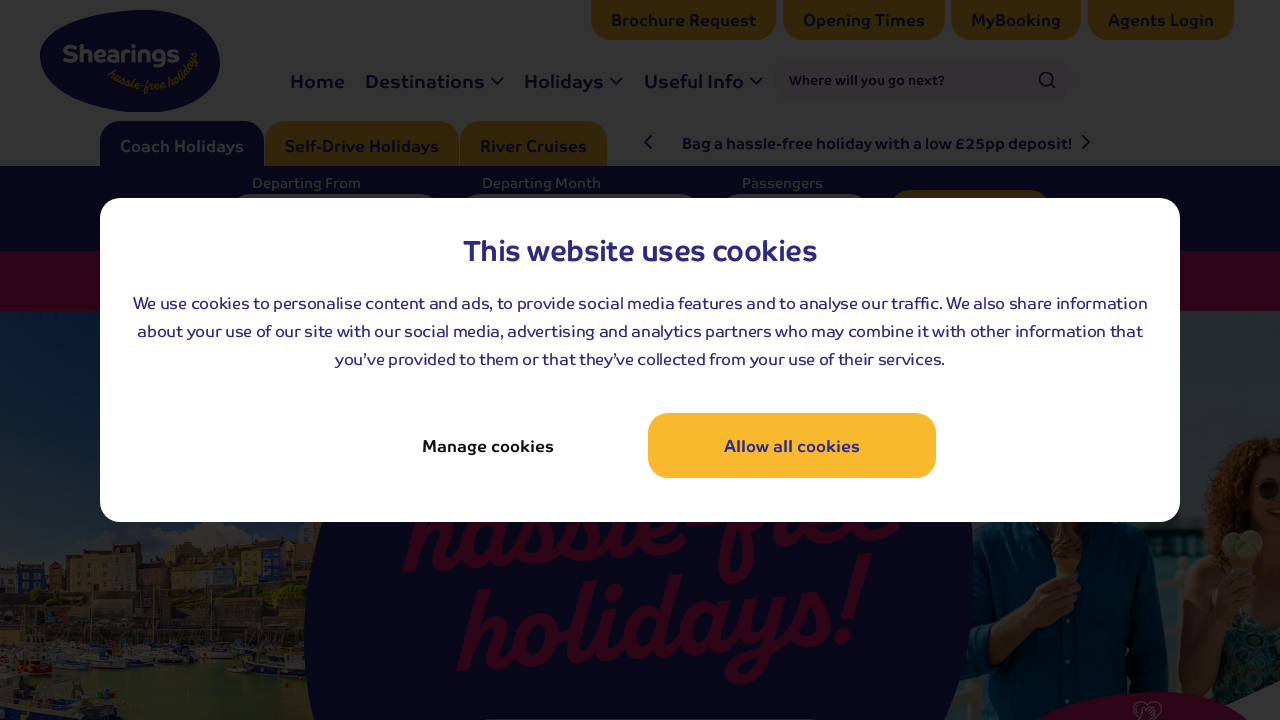

Search tab 2 is enabled and clickable
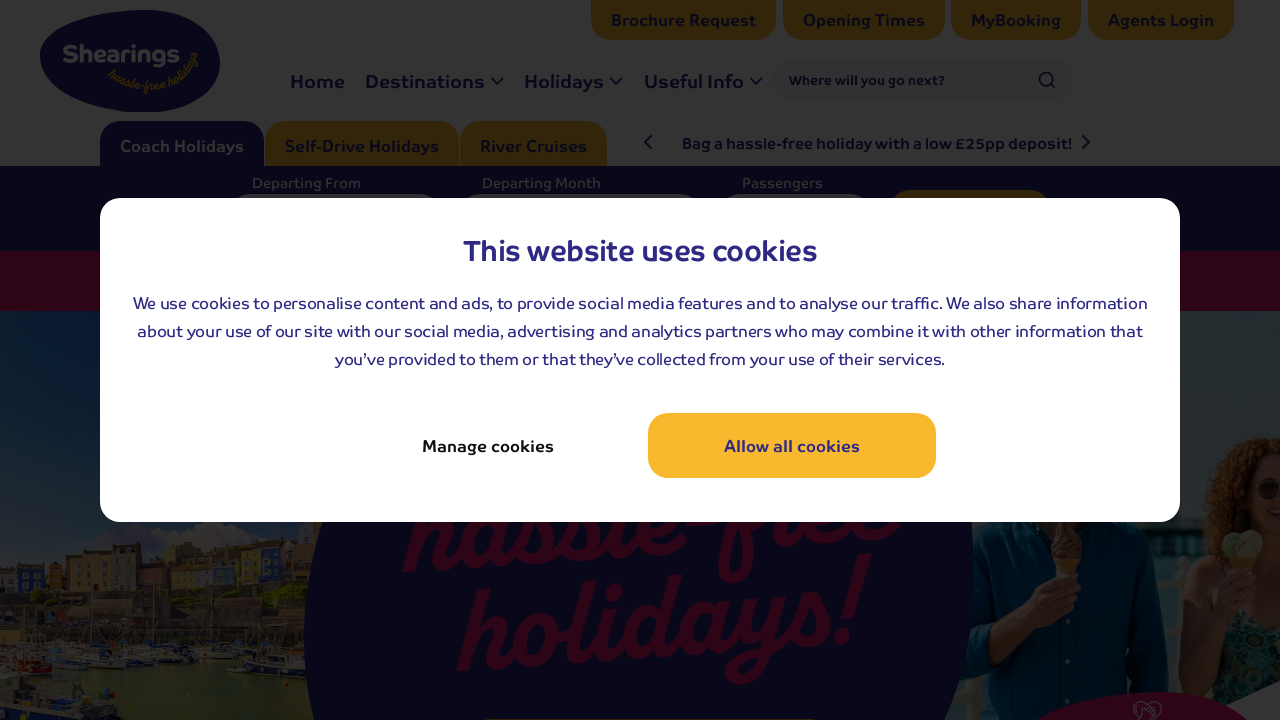

Search tab 3 (Coach Holidays/Self Drive Holidays/River Cruise) is visible
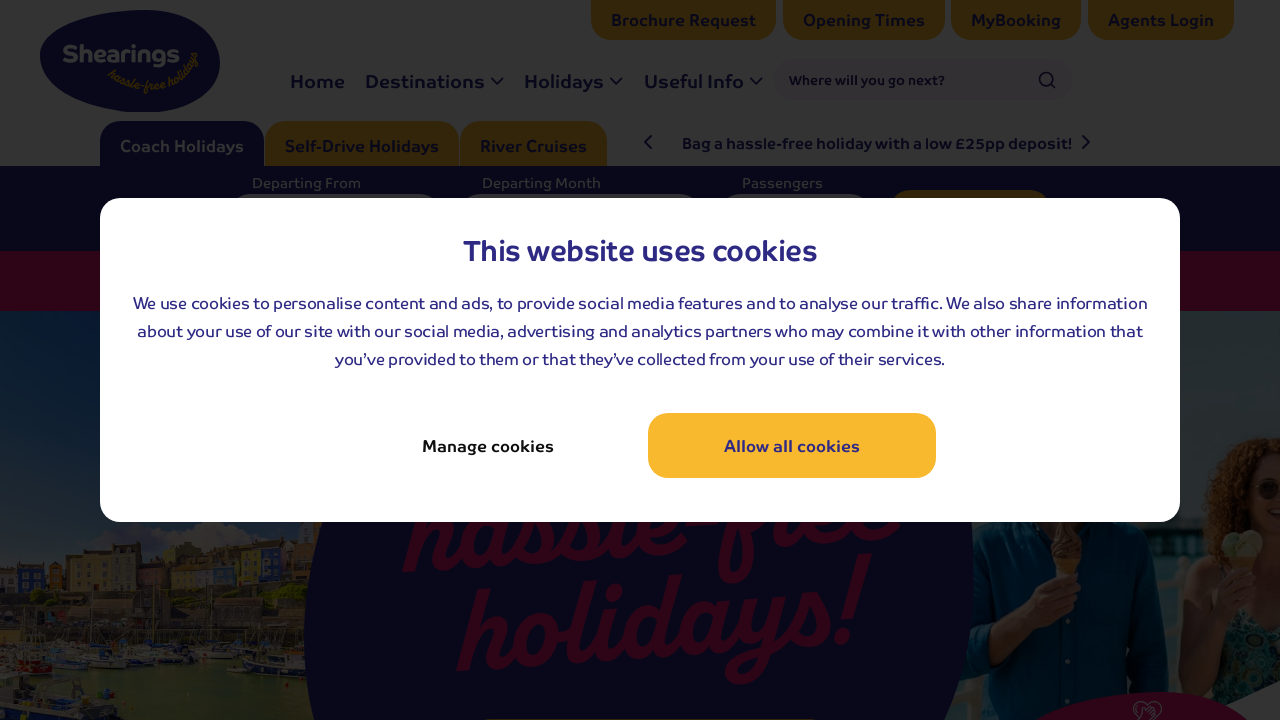

Search tab 3 is enabled and clickable
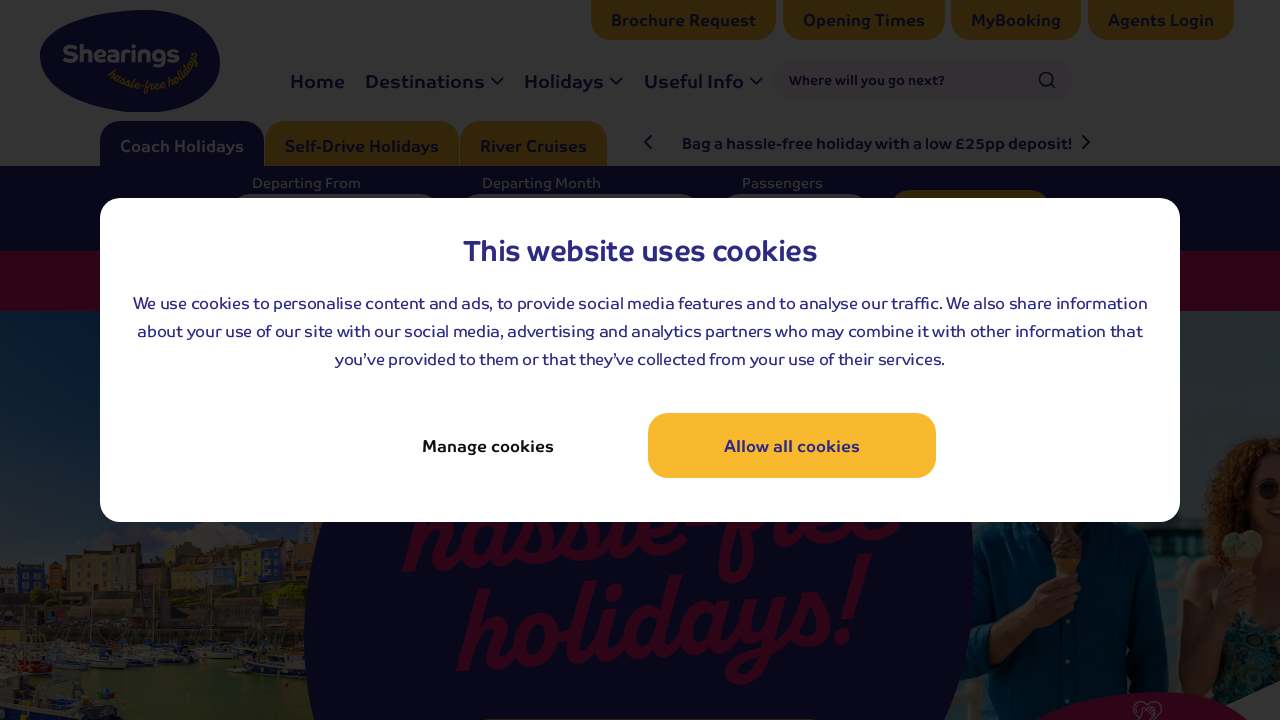

Cover section div[4] is visible
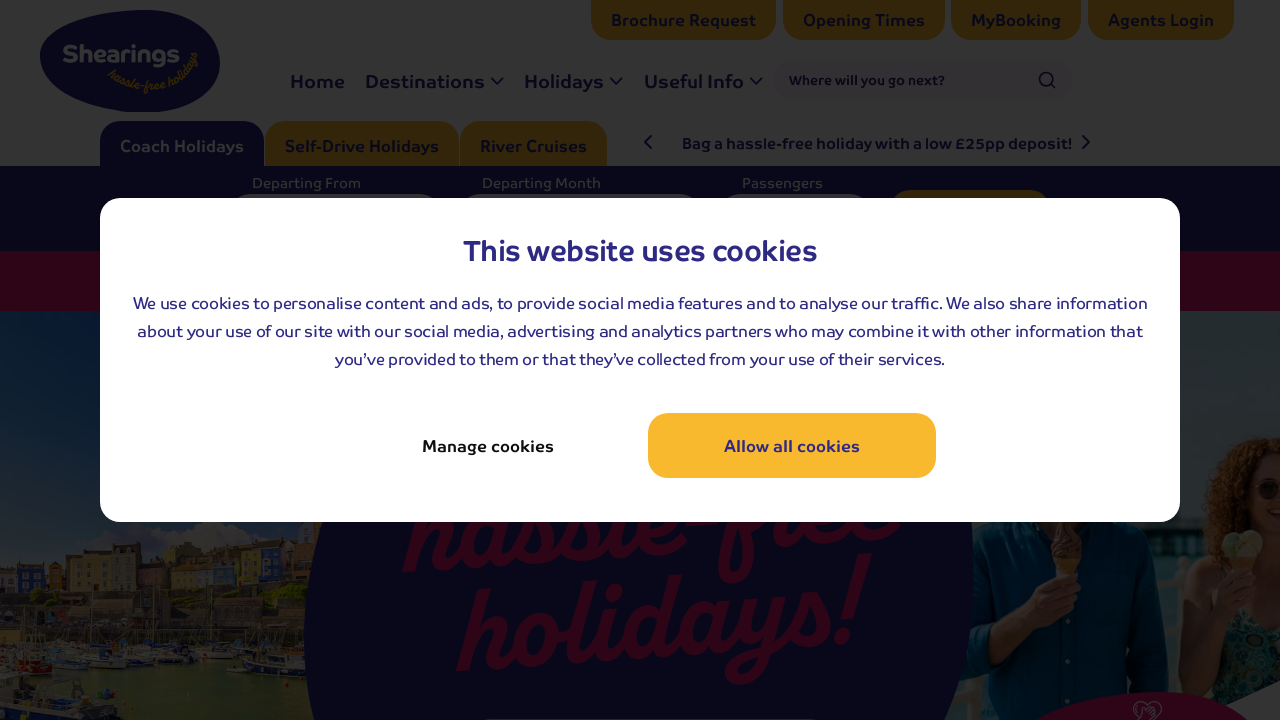

Cover section div[5] is visible
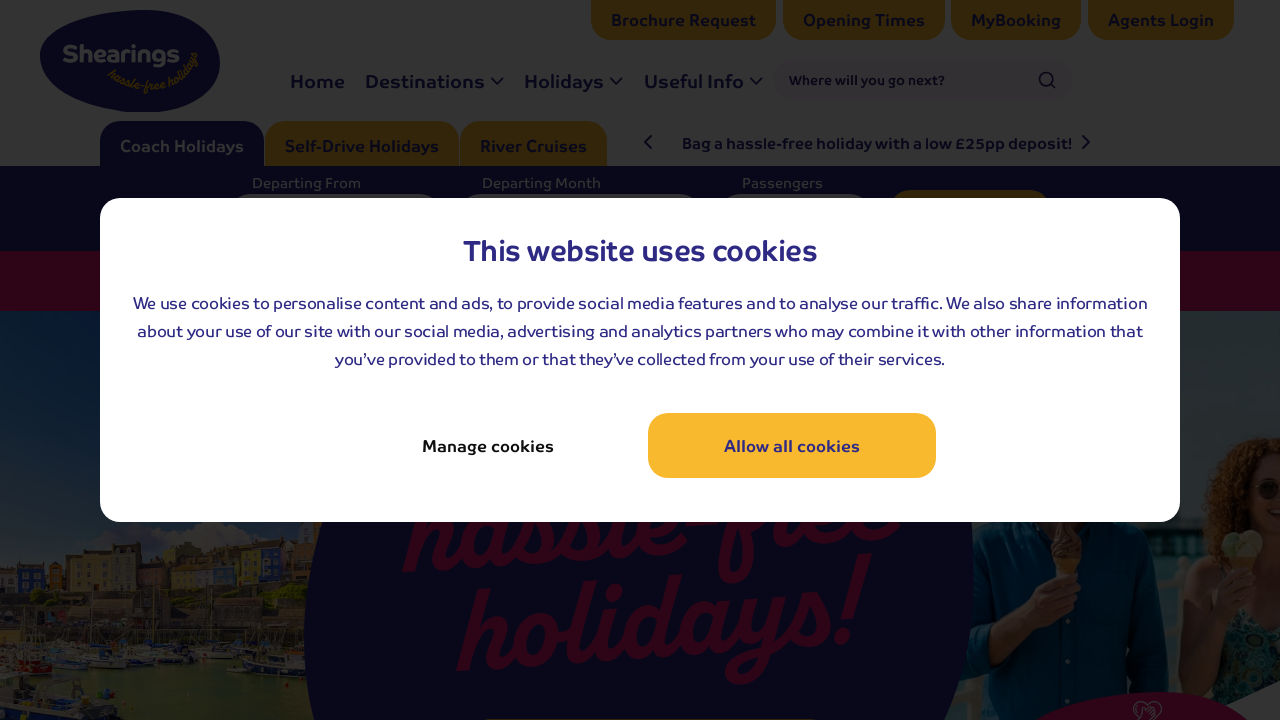

oneEuro section checked - contains image: False
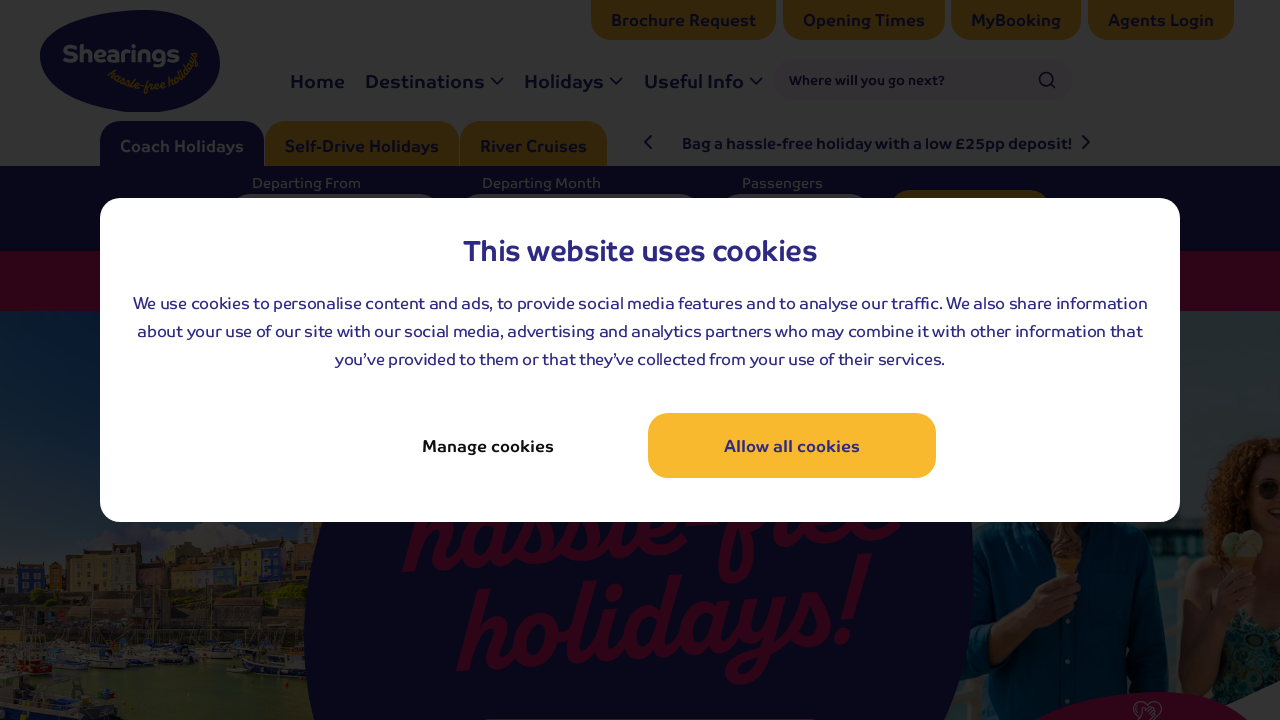

Hassle-free promise banner is not visible
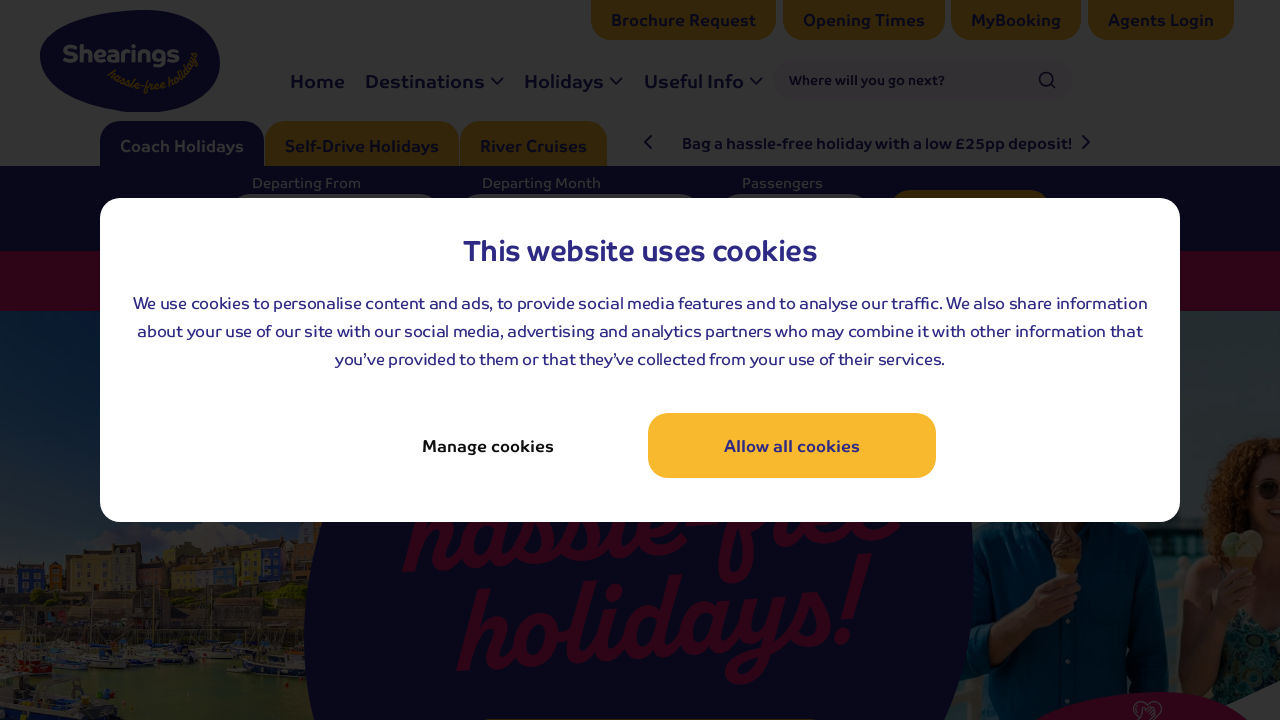

Craving a getaway? section is missing
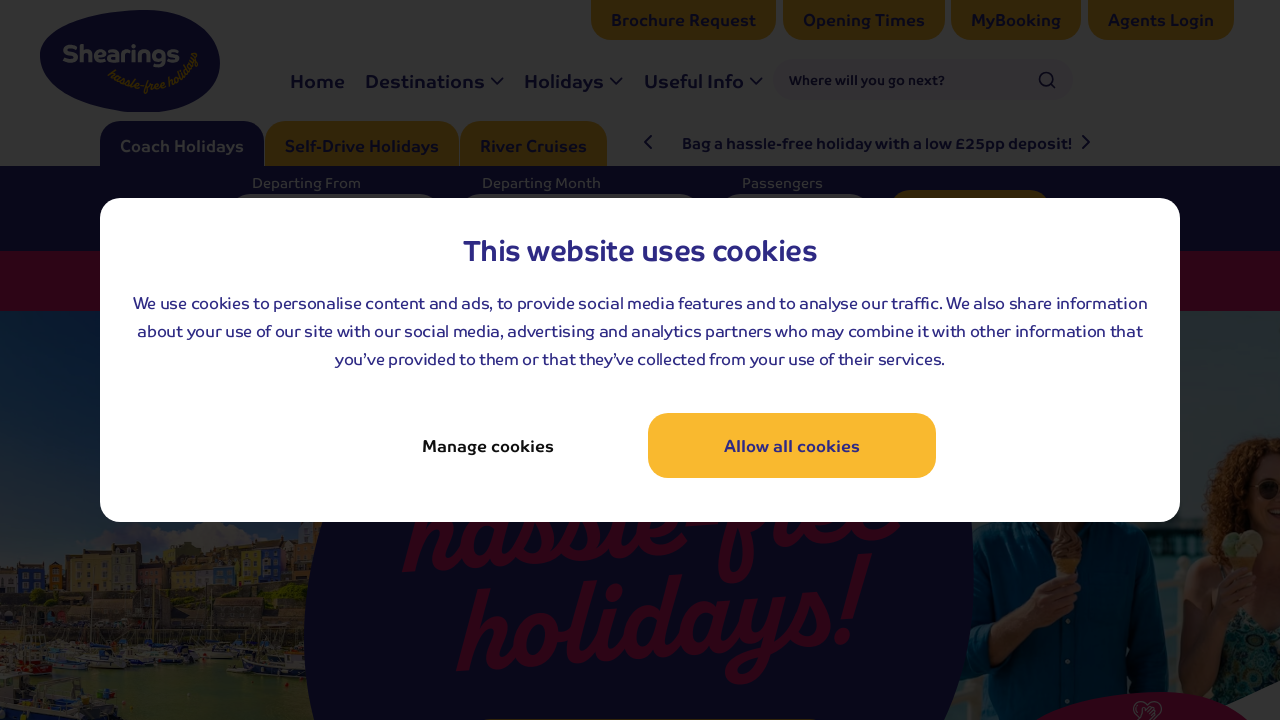

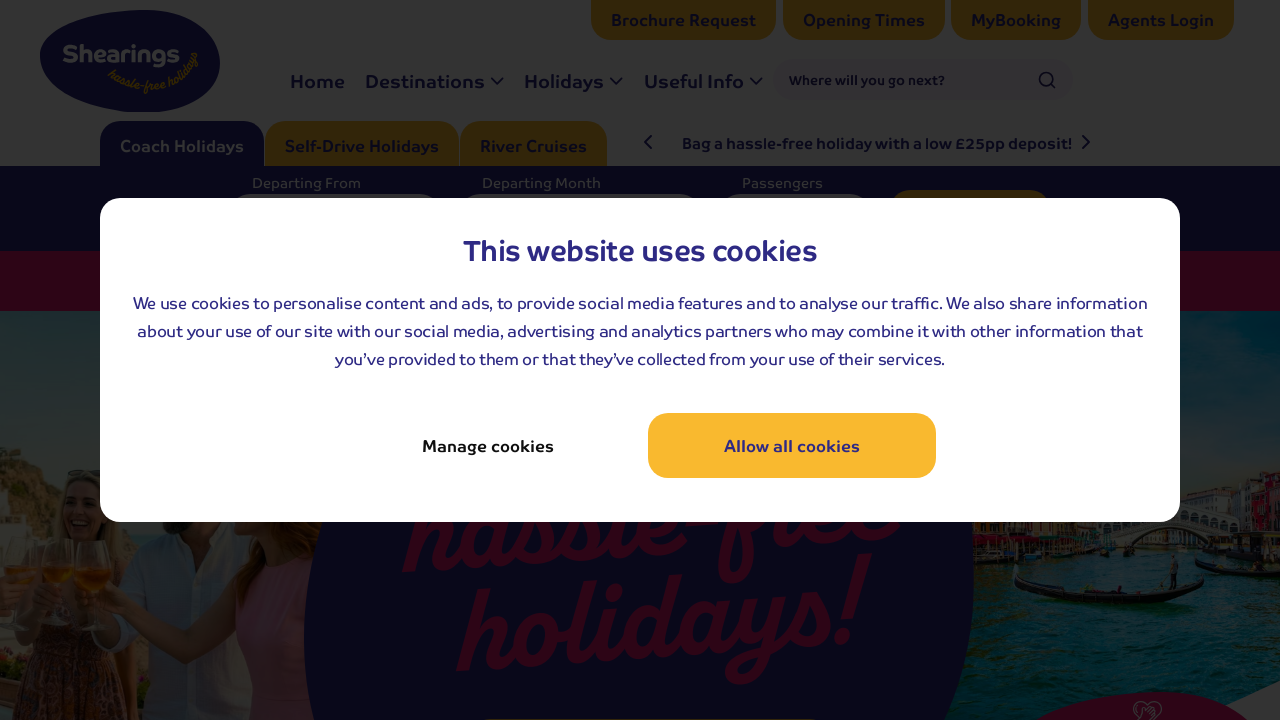